Tests that entering a valid number between 50 and 100 shows an alert with the correct square root calculation

Starting URL: https://acctabootcamp.github.io/site/tasks/enter_a_number

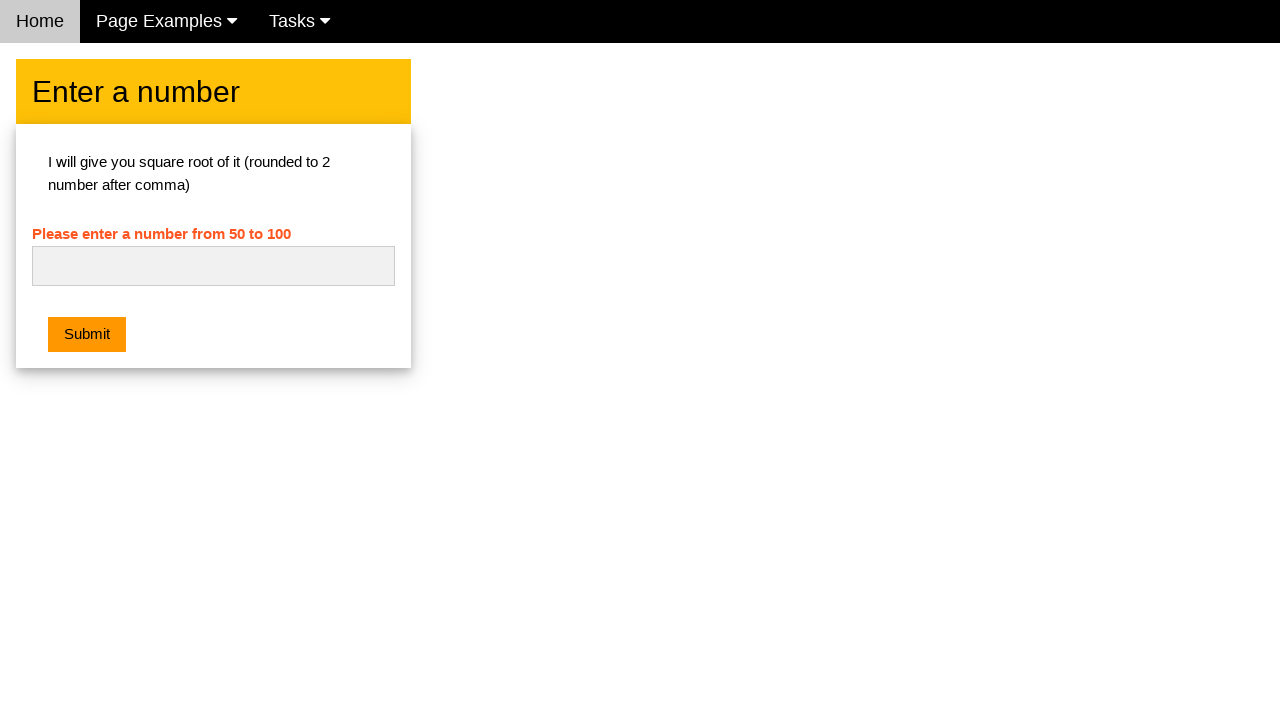

Cleared the number input field on #numb
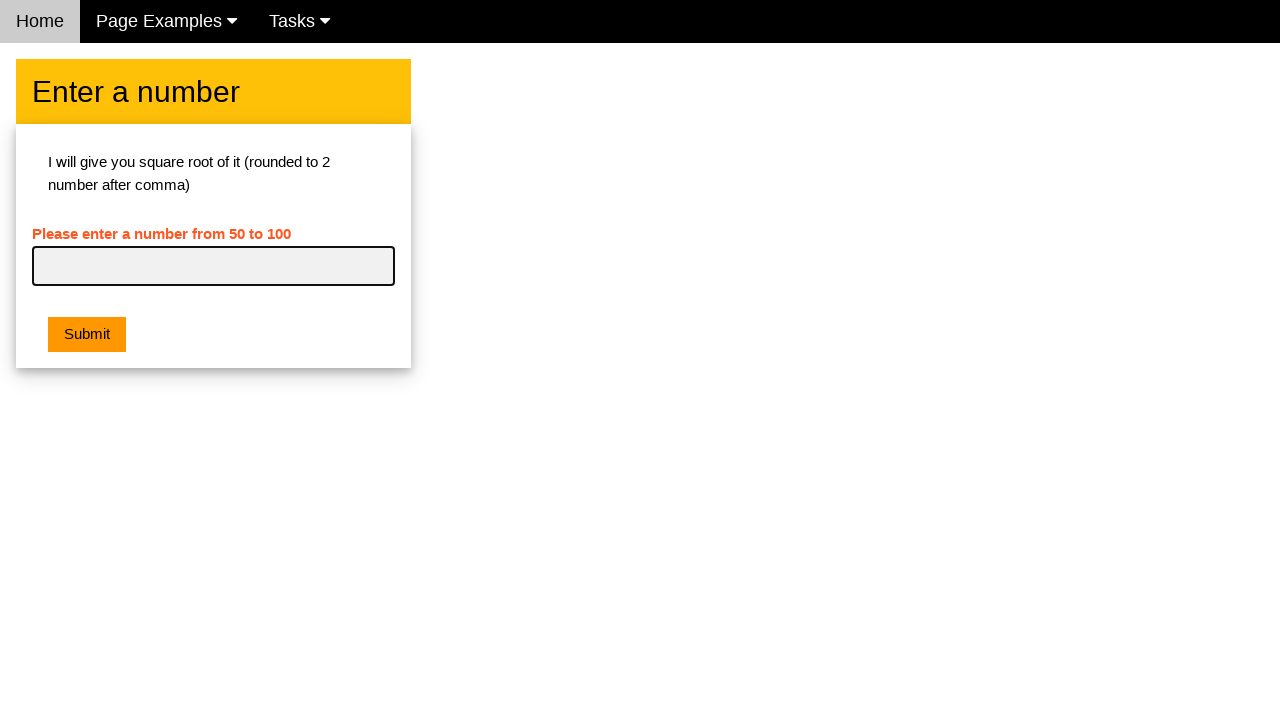

Entered '64' into the number input field on #numb
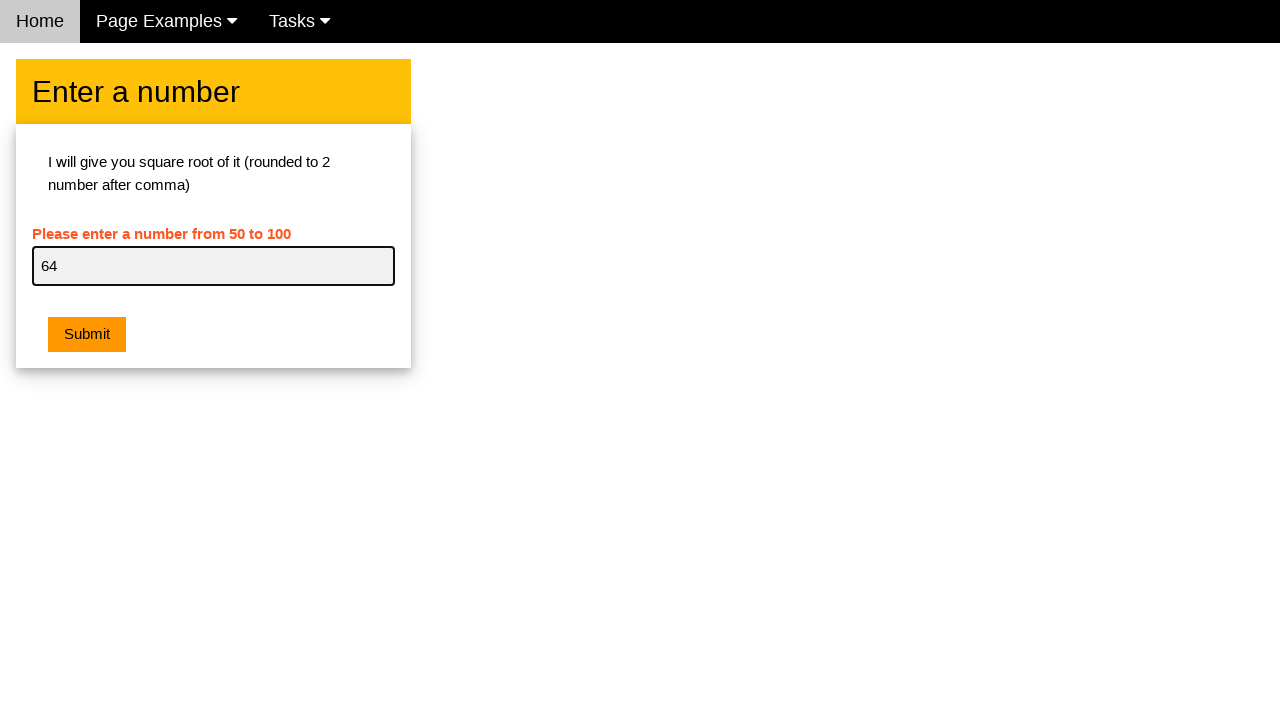

Set up dialog handler to validate square root calculation
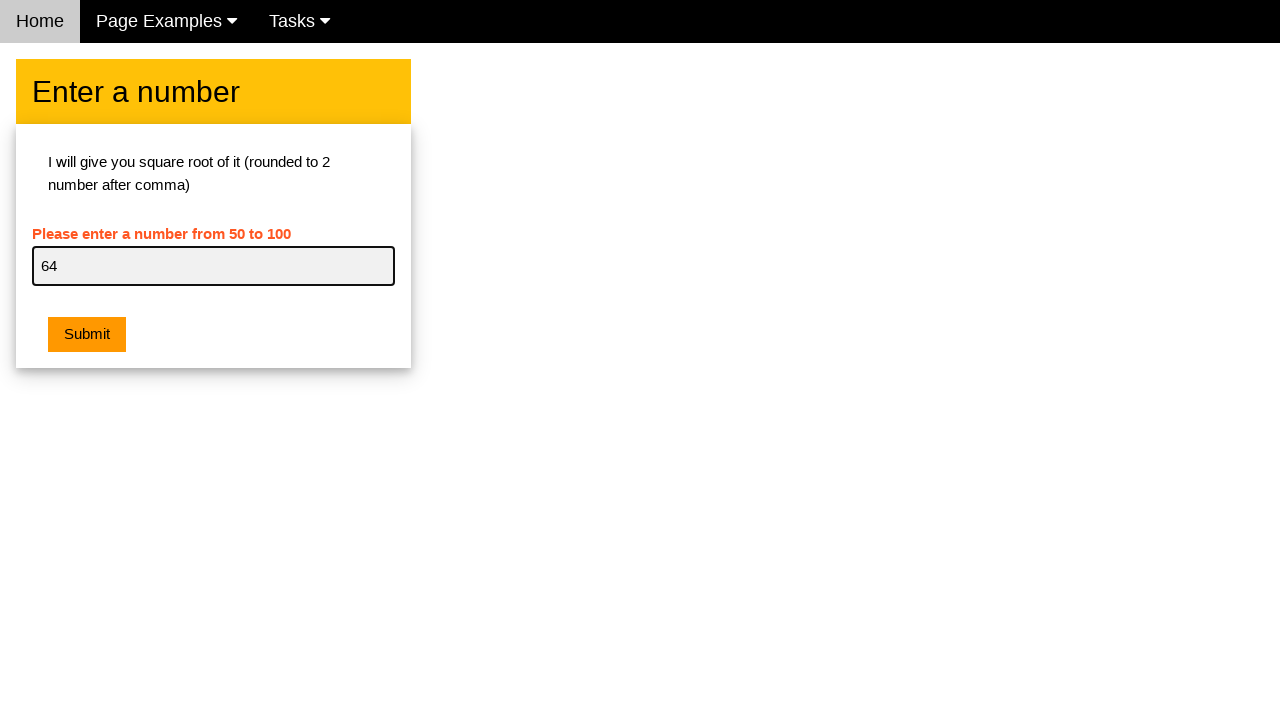

Clicked the submit button to calculate square root at (87, 335) on .w3-orange
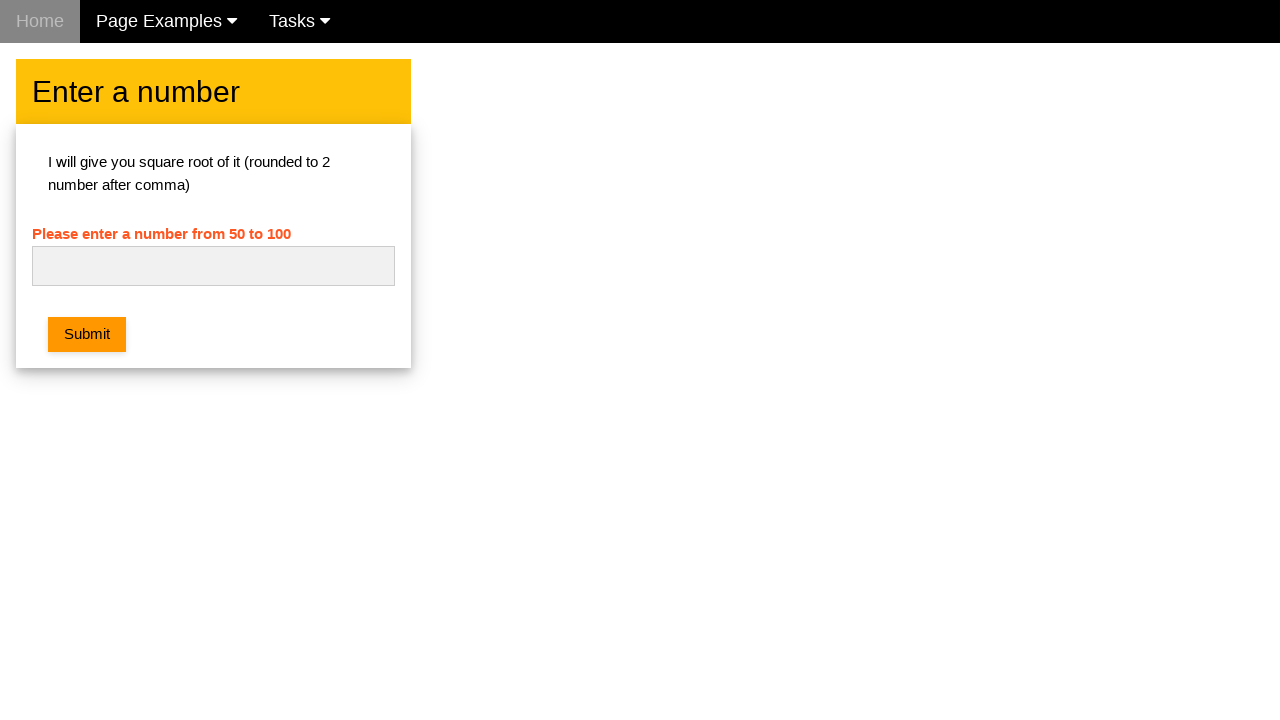

Waited for dialog to be processed
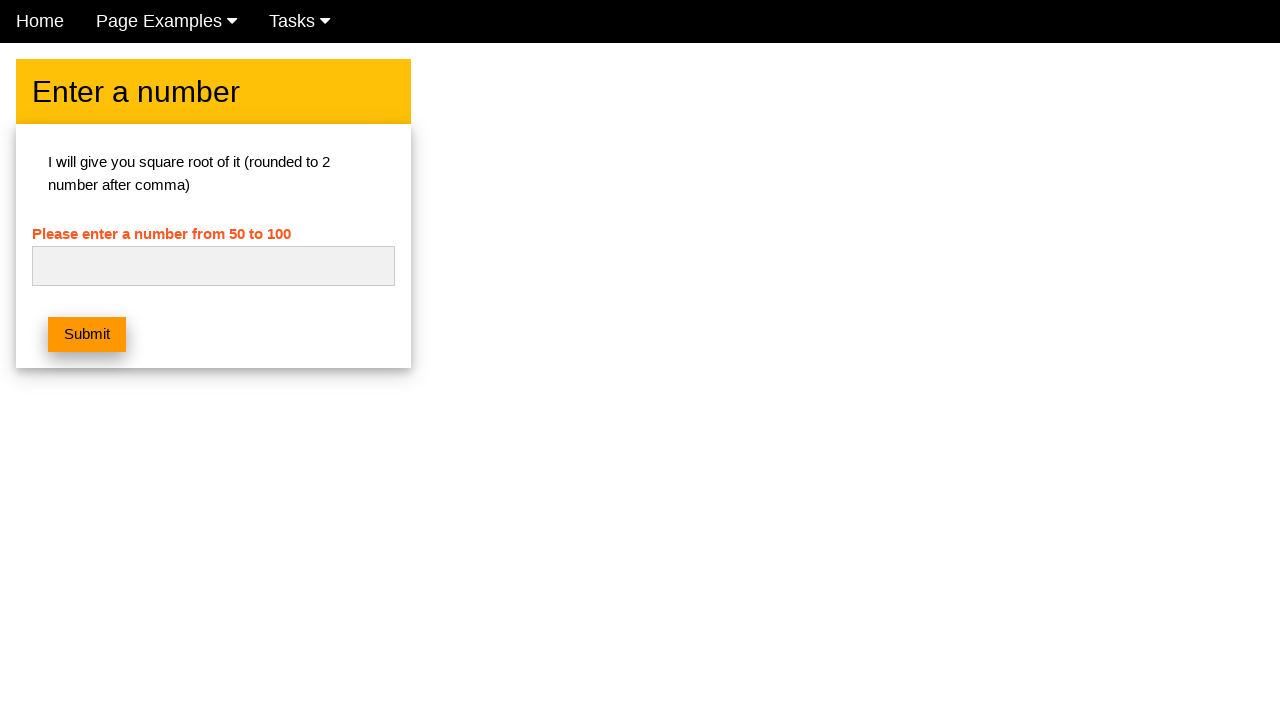

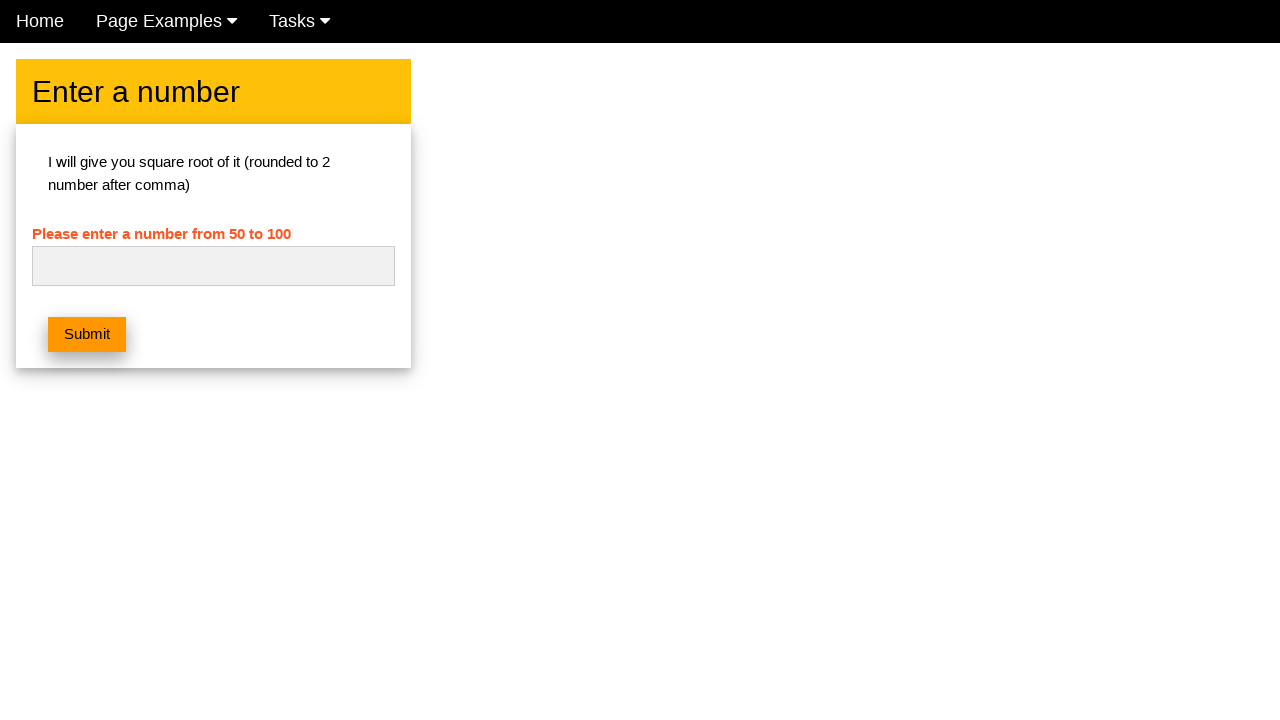